Tests mouse hover functionality on an element and then clicks a button to open a new window, switches to that window, and clicks on the Courses navigation link

Starting URL: https://rahulshettyacademy.com/AutomationPractice

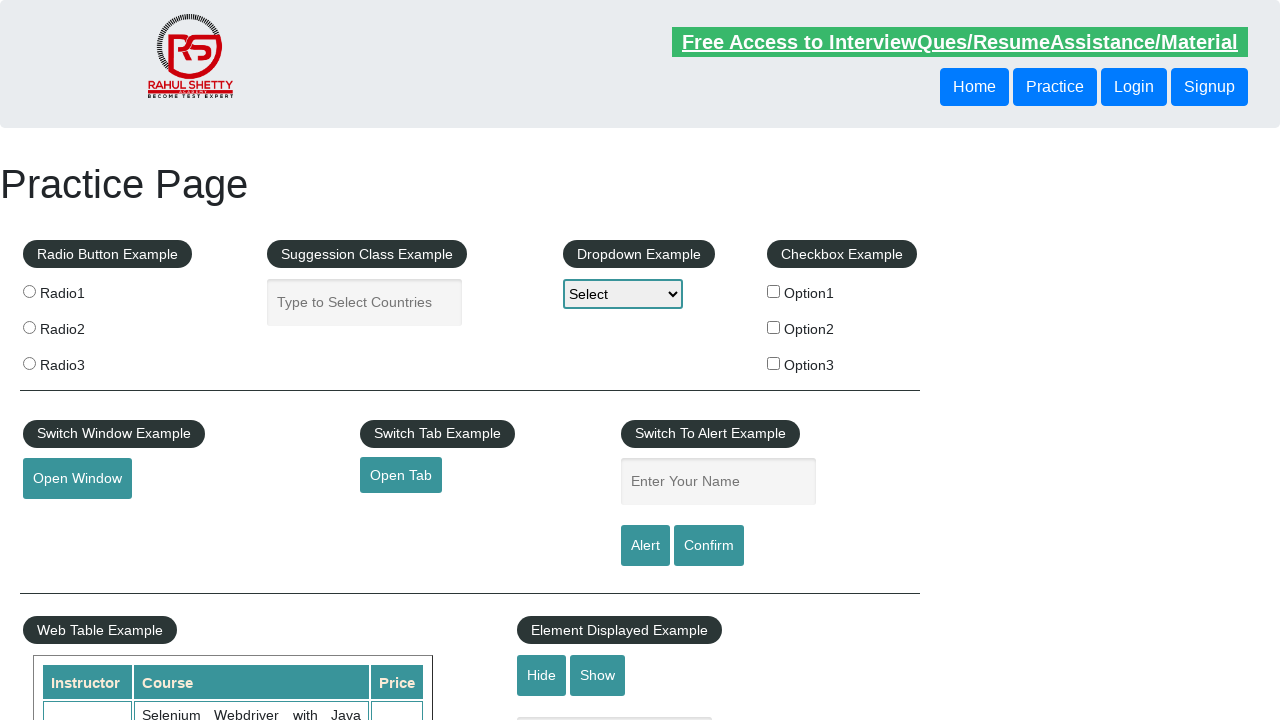

Hovered over mouse hover element at (83, 361) on #mousehover
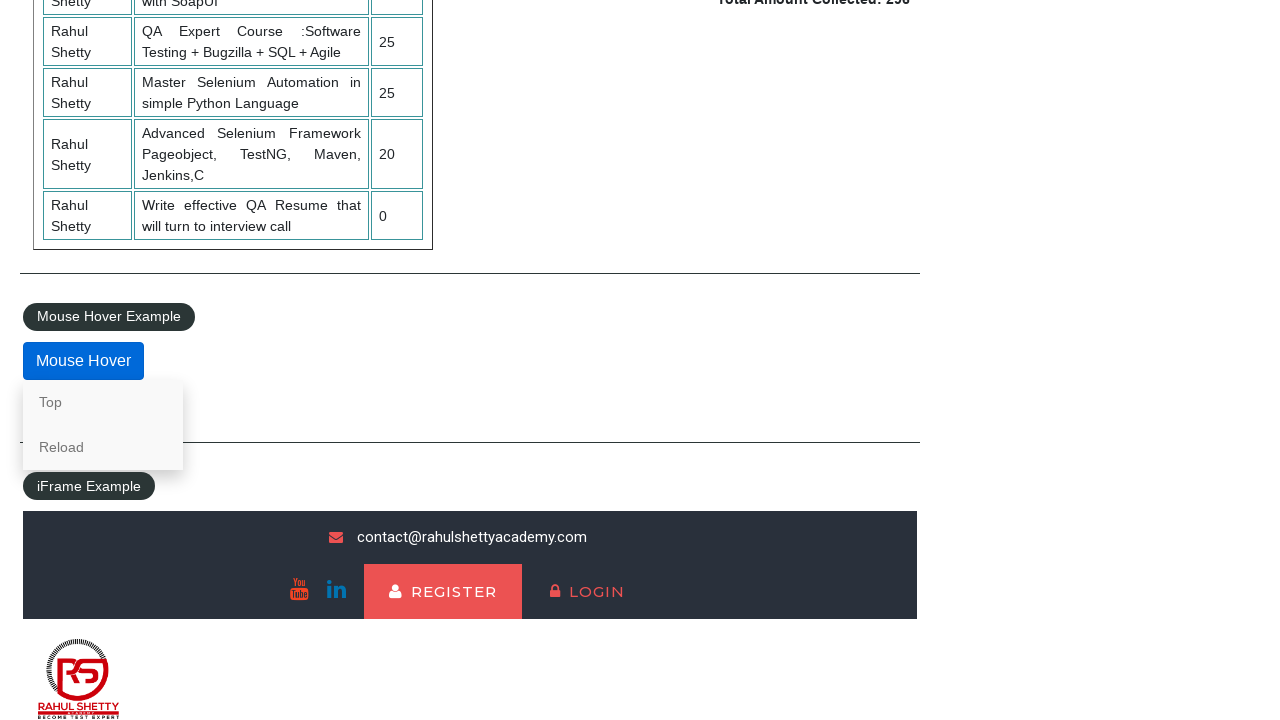

Clicked on mouse hover element at (83, 361) on #mousehover
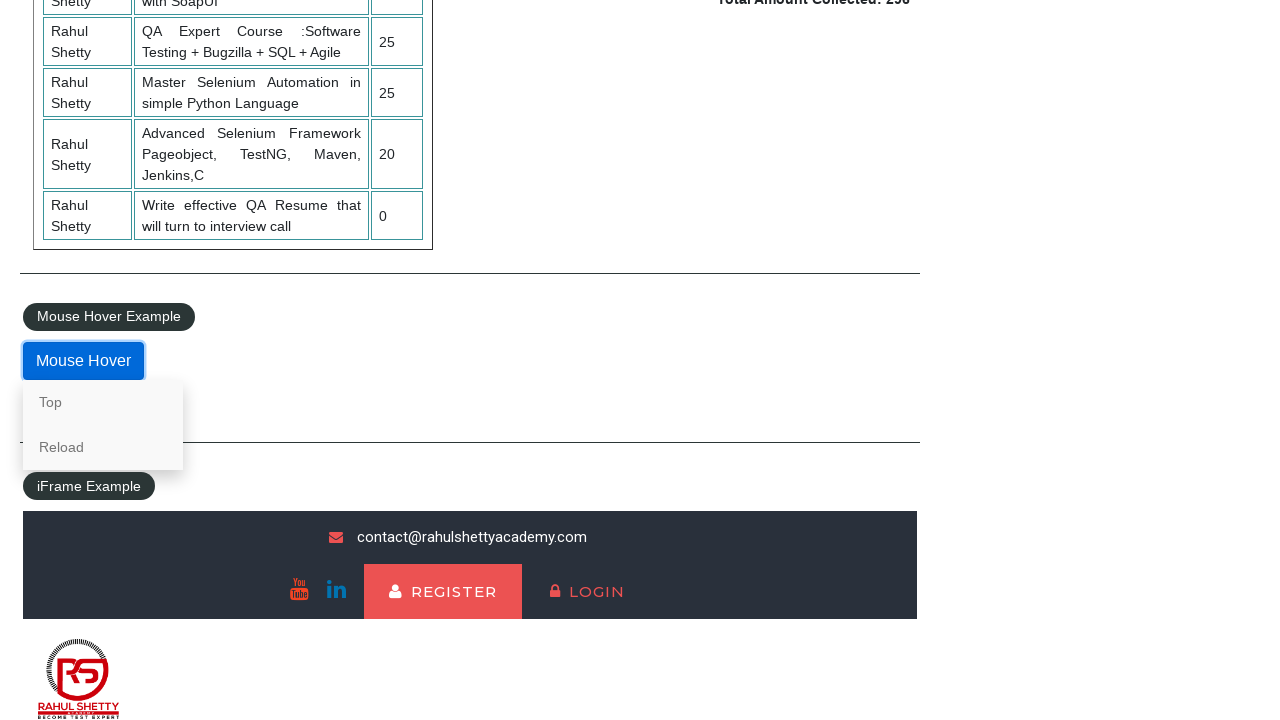

Clicked open window button at (77, 361) on #openwindow
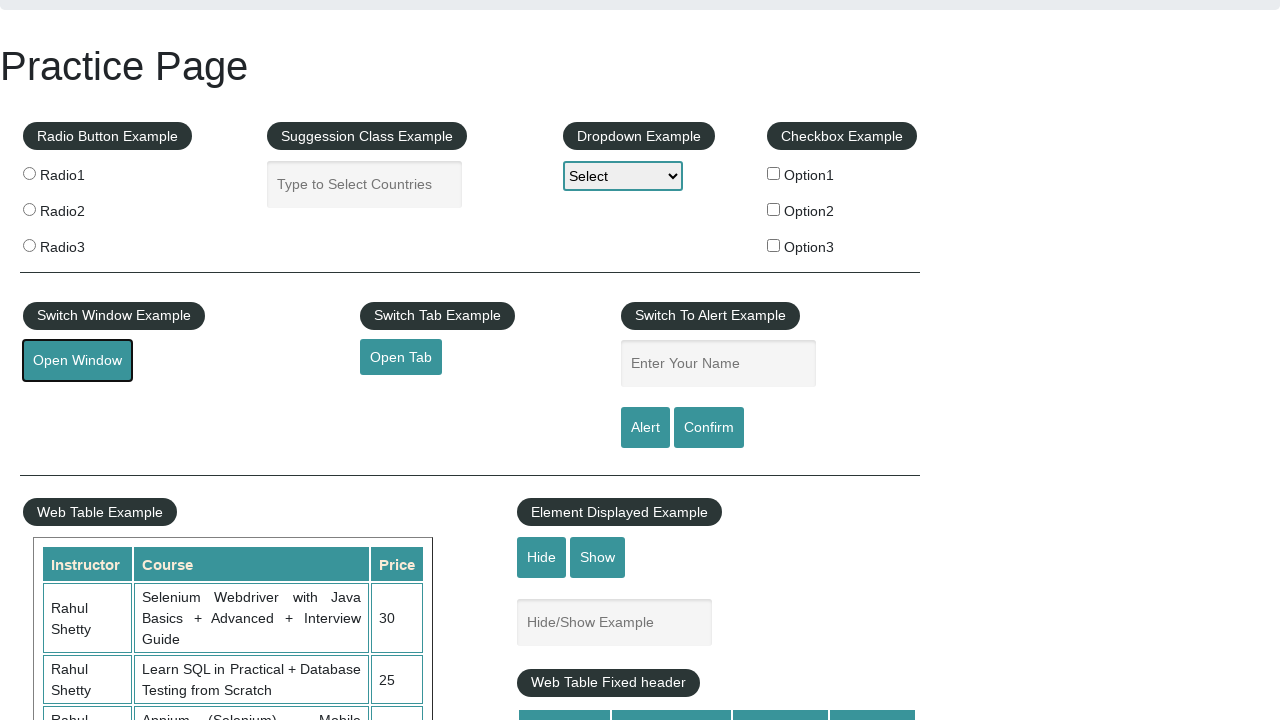

Initiated new window/tab opening at (77, 361) on #openwindow
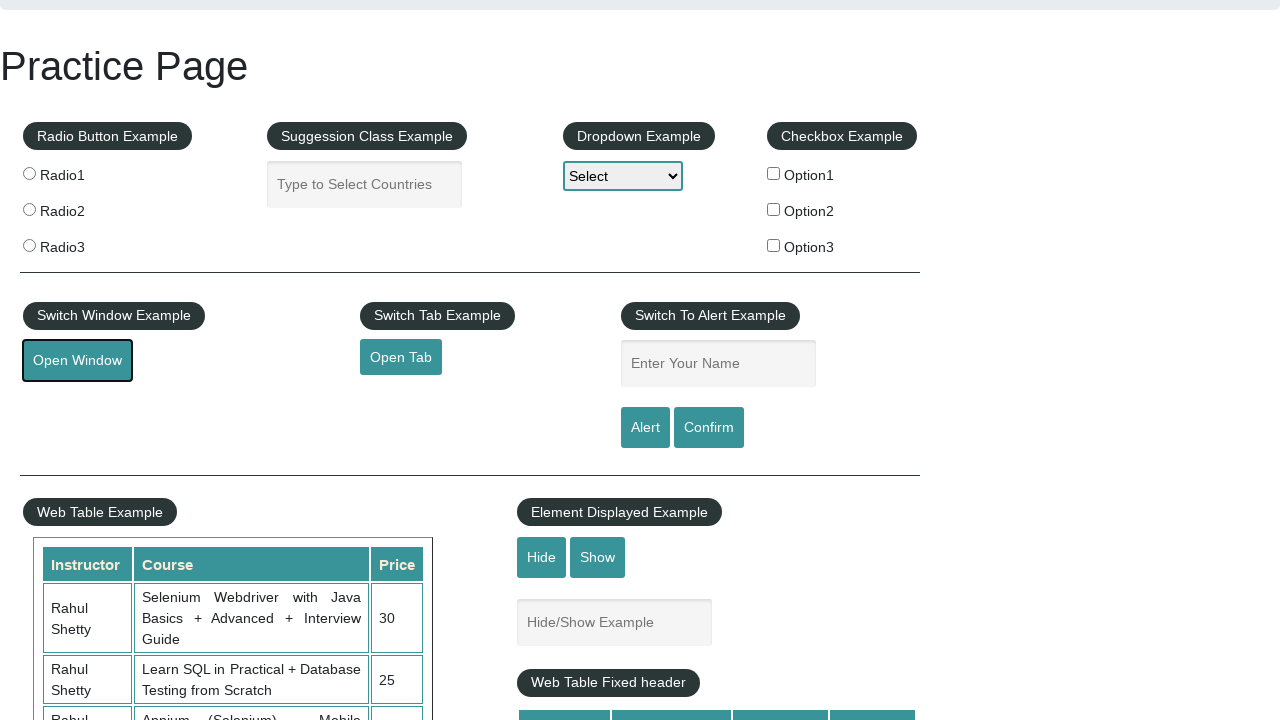

New window/tab opened and captured
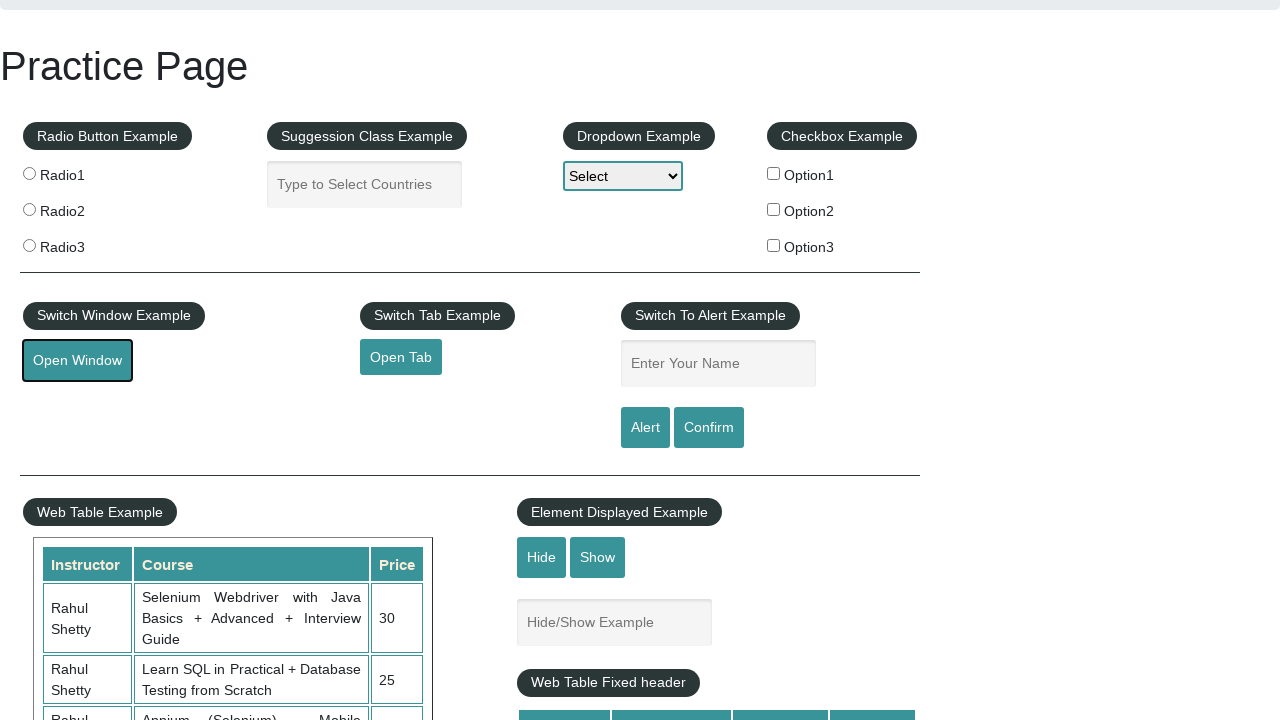

New window page loaded completely
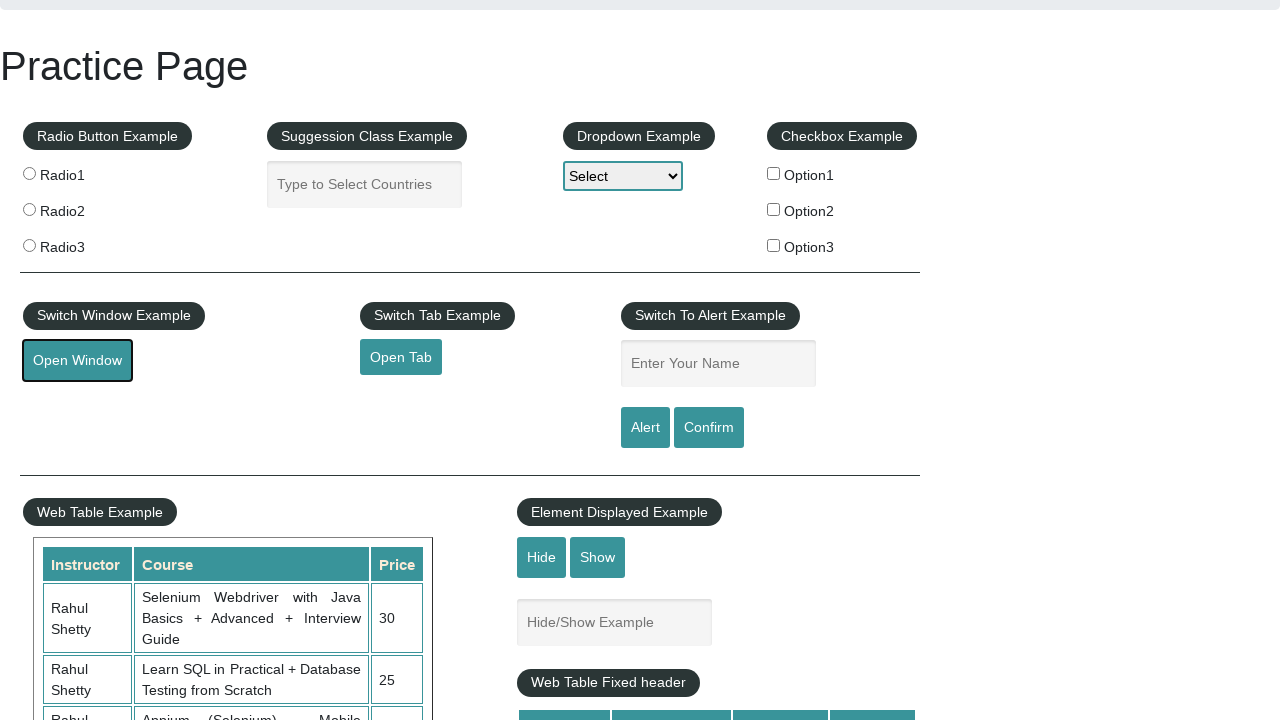

Clicked on Courses navigation link in new window at (623, 36) on xpath=//li[@class='nav-item']/a[text()='Courses']
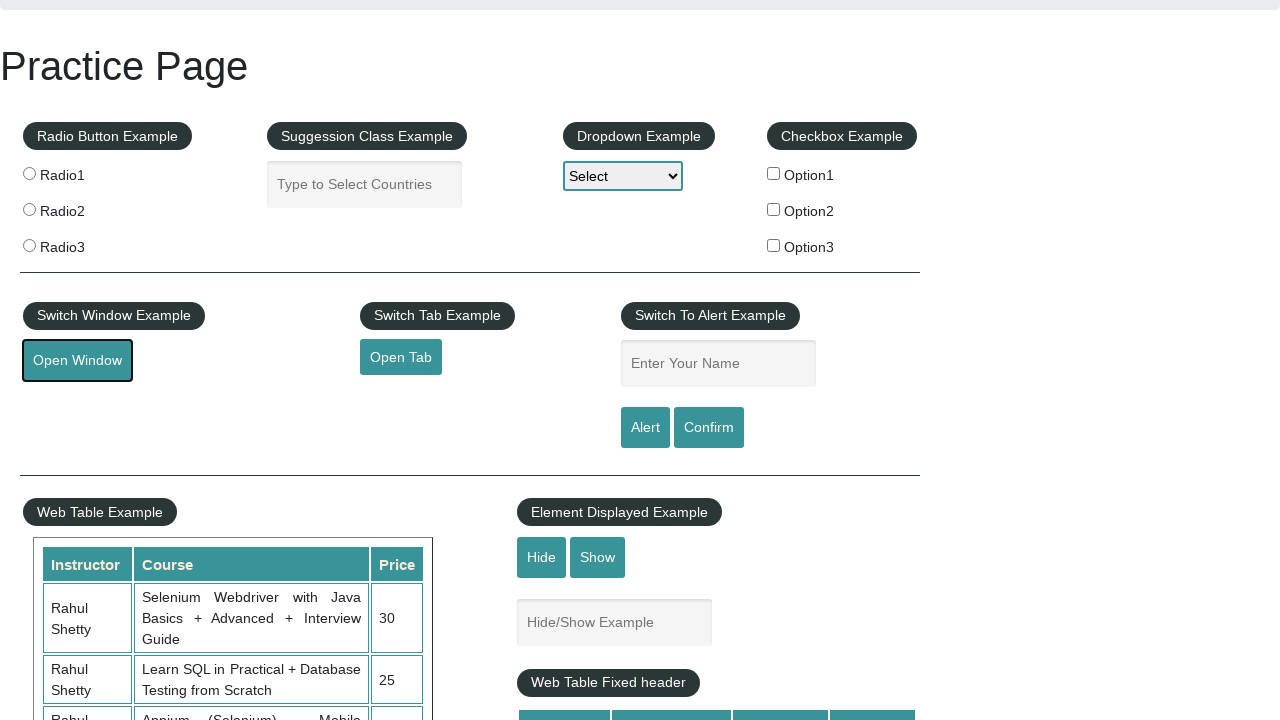

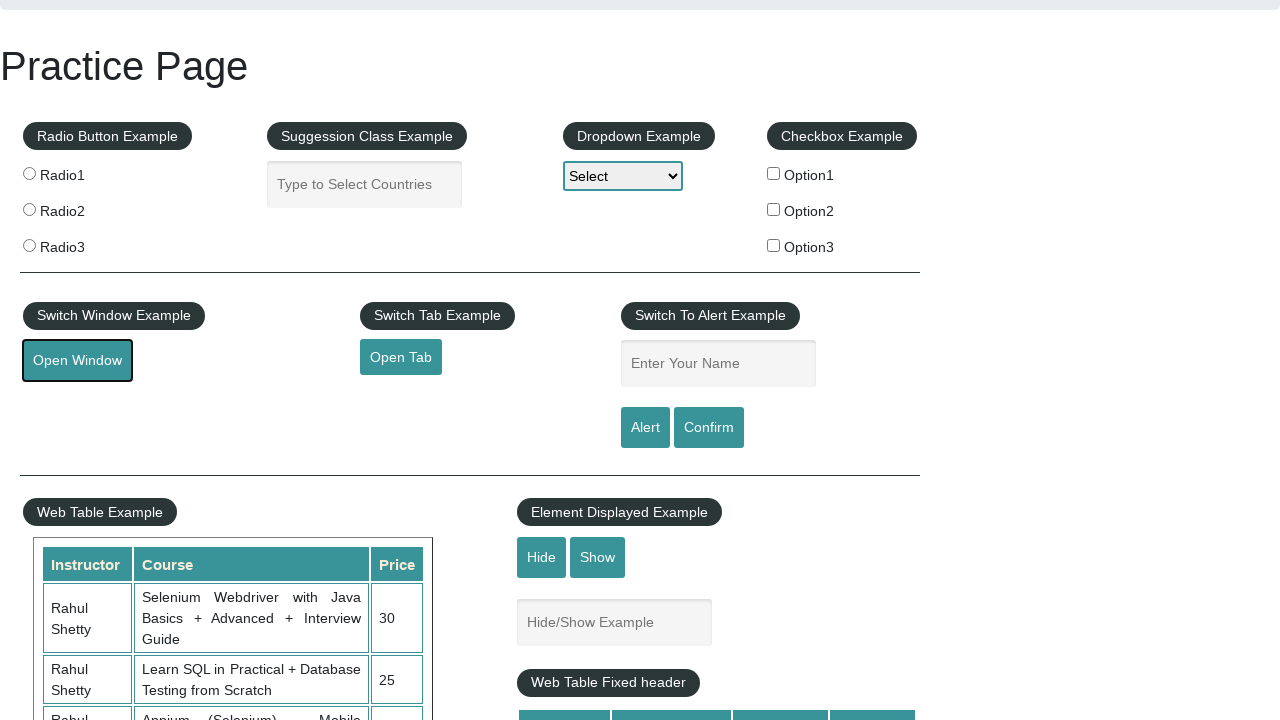